Tests dynamic loading functionality by clicking a start button and waiting for a loading indicator to appear and then disappear

Starting URL: https://the-internet.herokuapp.com/dynamic_loading/1

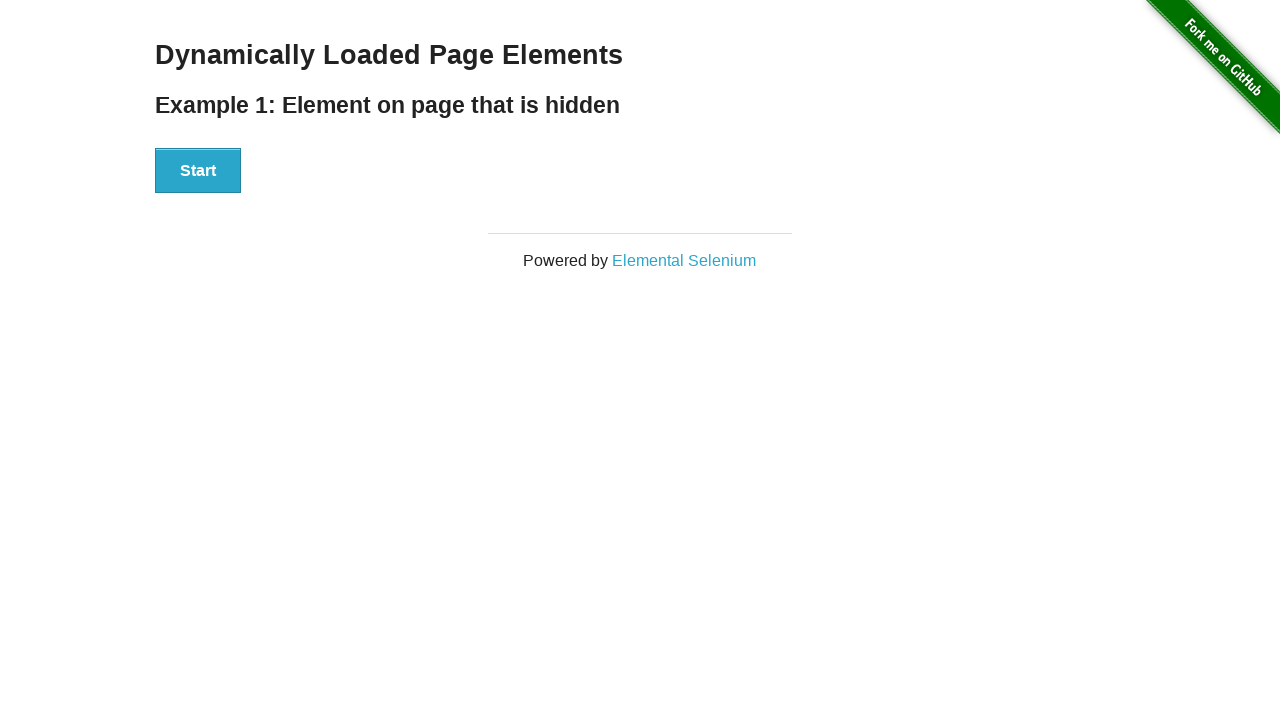

Clicked start button to initiate dynamic loading at (198, 171) on button
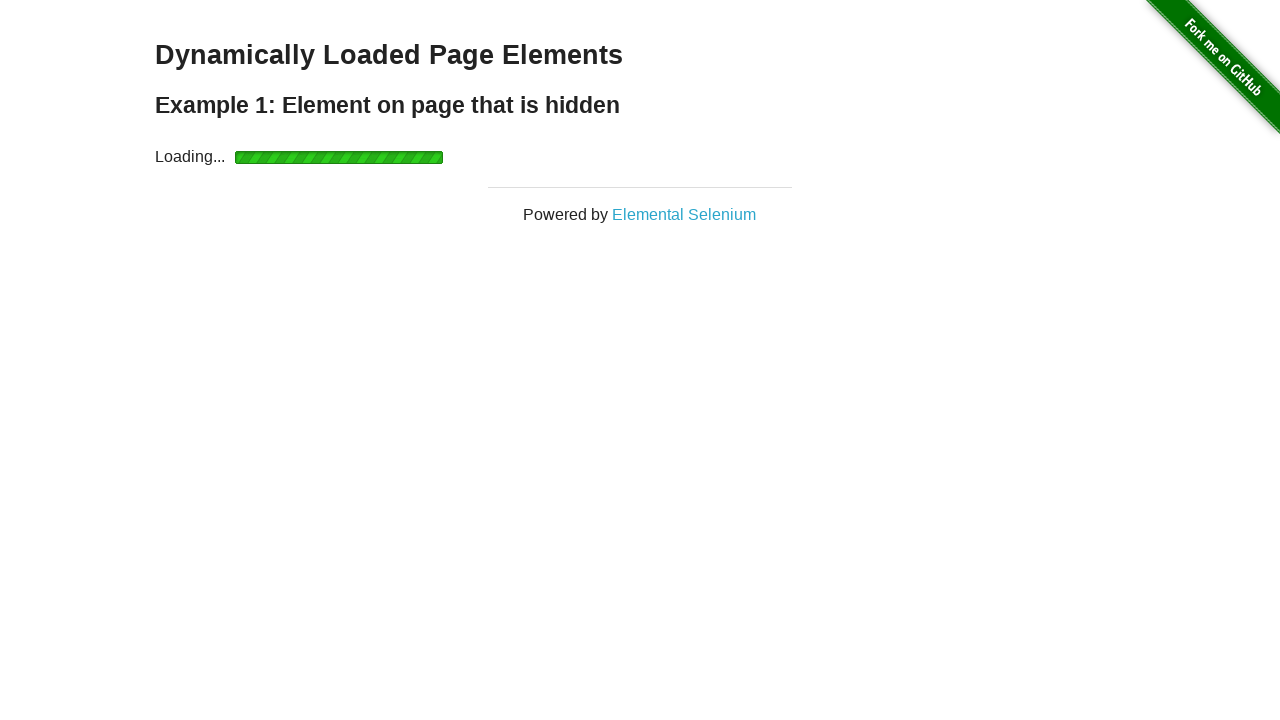

Loading indicator appeared
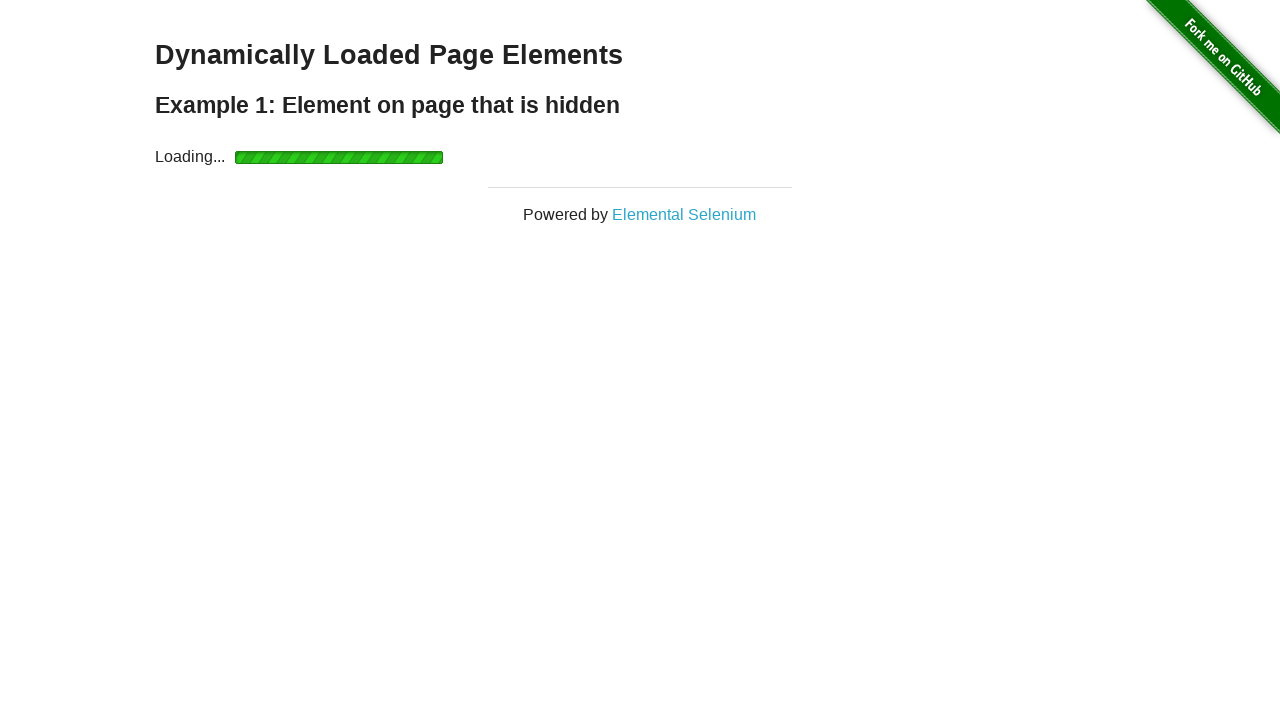

Loading indicator disappeared, dynamic content loaded
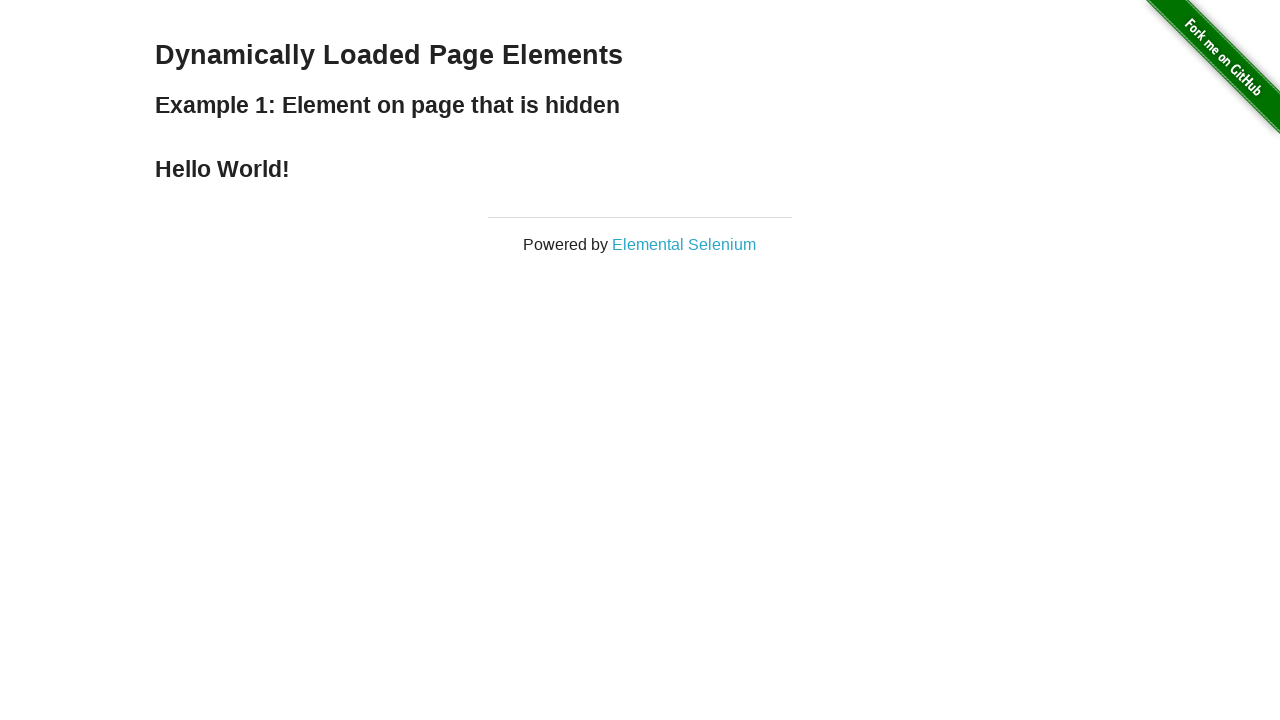

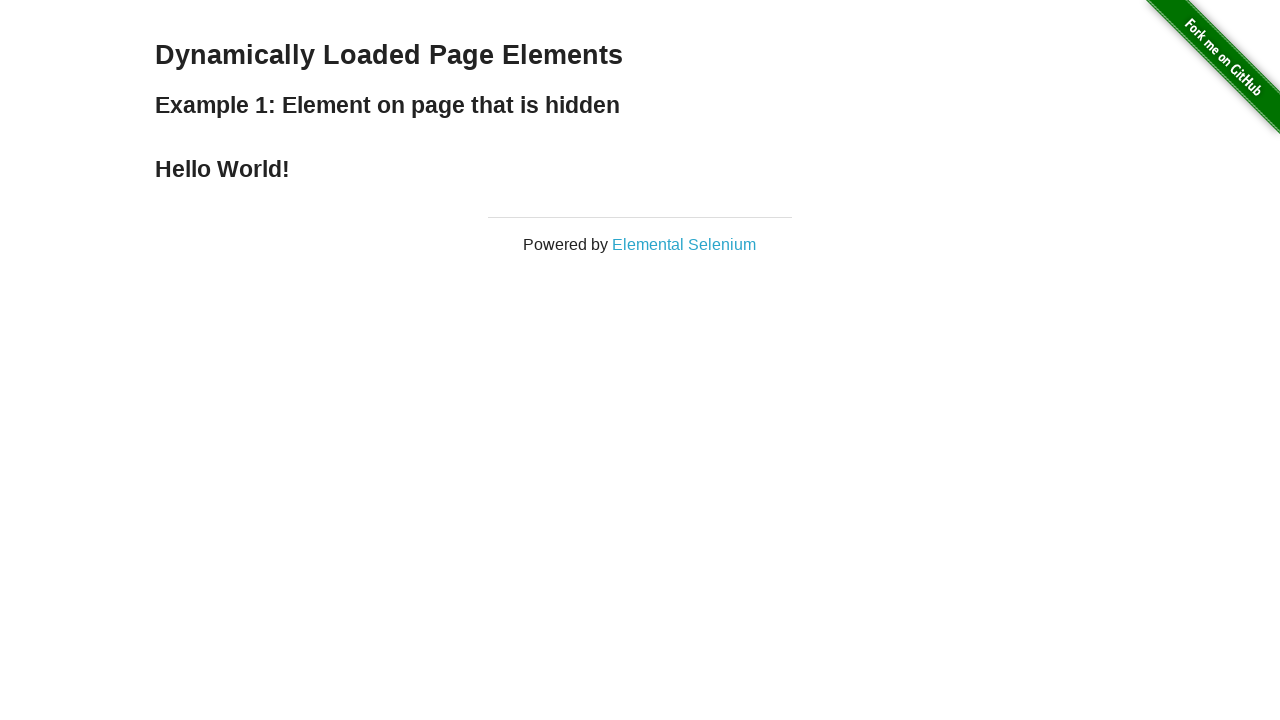